Tests opening a new browser tab by clicking the tab button, then verifies the new tab URL and content

Starting URL: https://demoqa.com/browser-windows

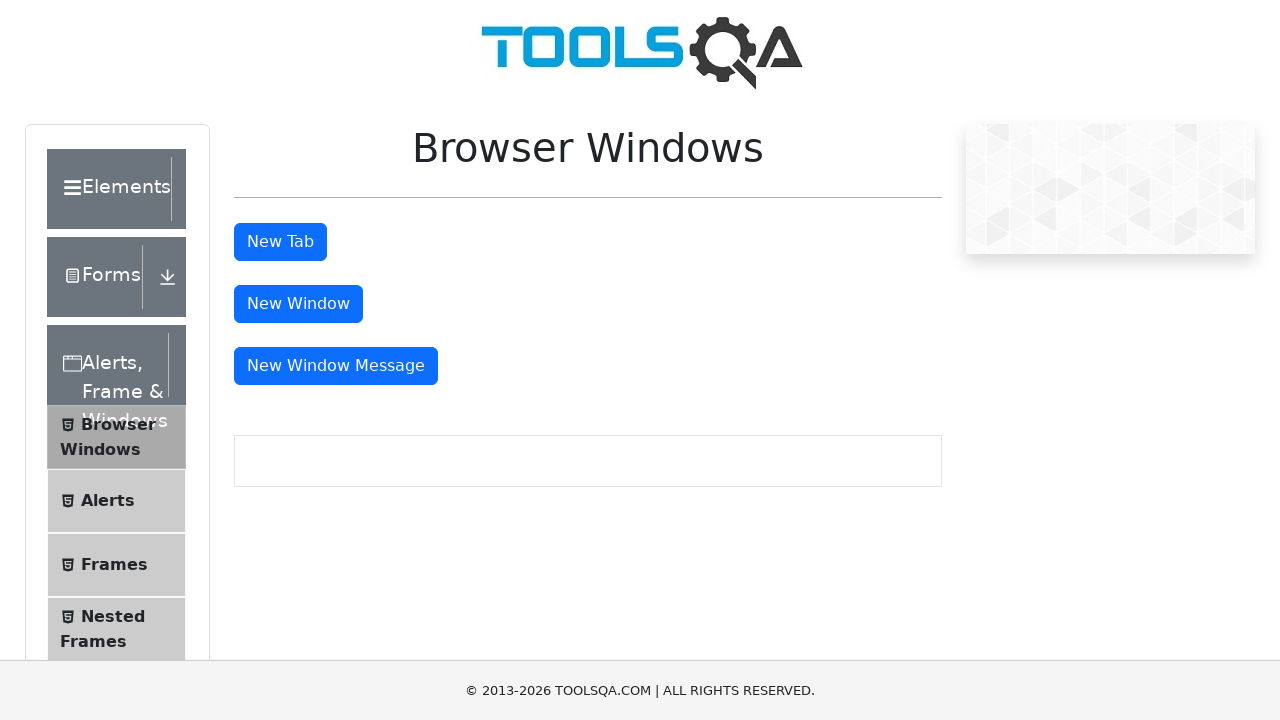

Clicked tab button and popup opened at (280, 242) on #tabButton
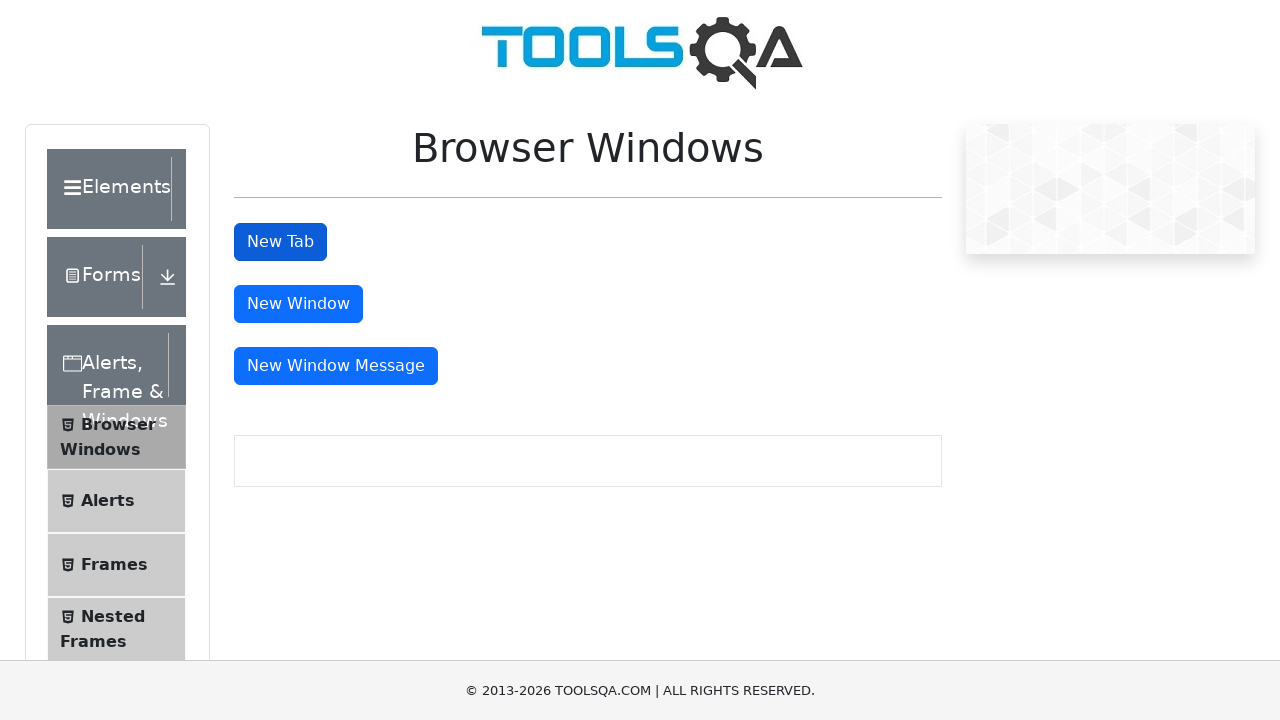

Retrieved popup window reference
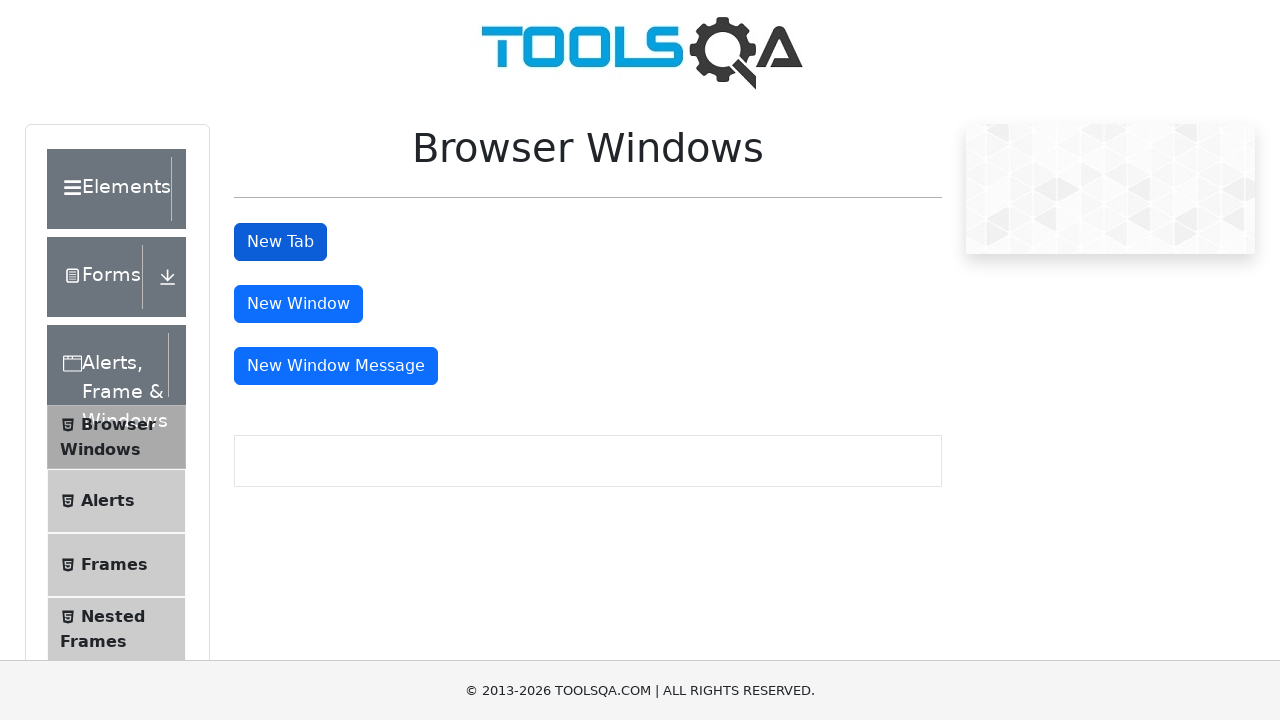

Waited for popup to fully load
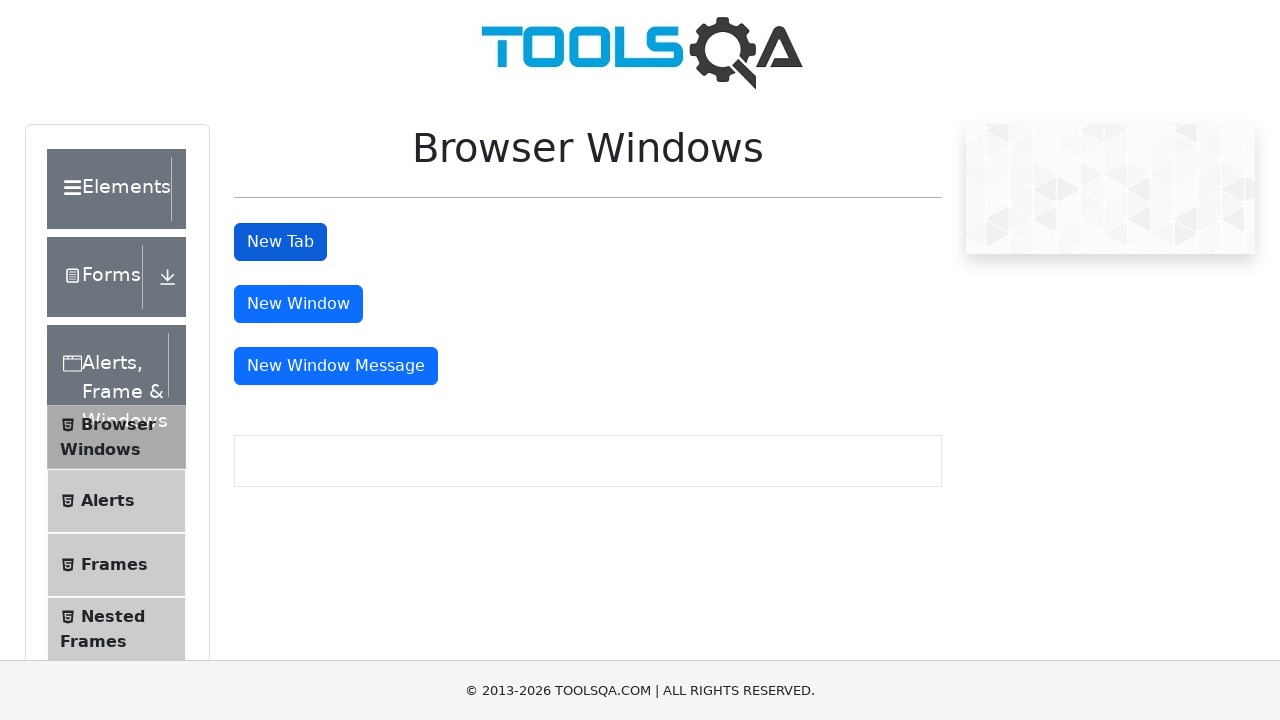

Verified popup URL is https://demoqa.com/sample
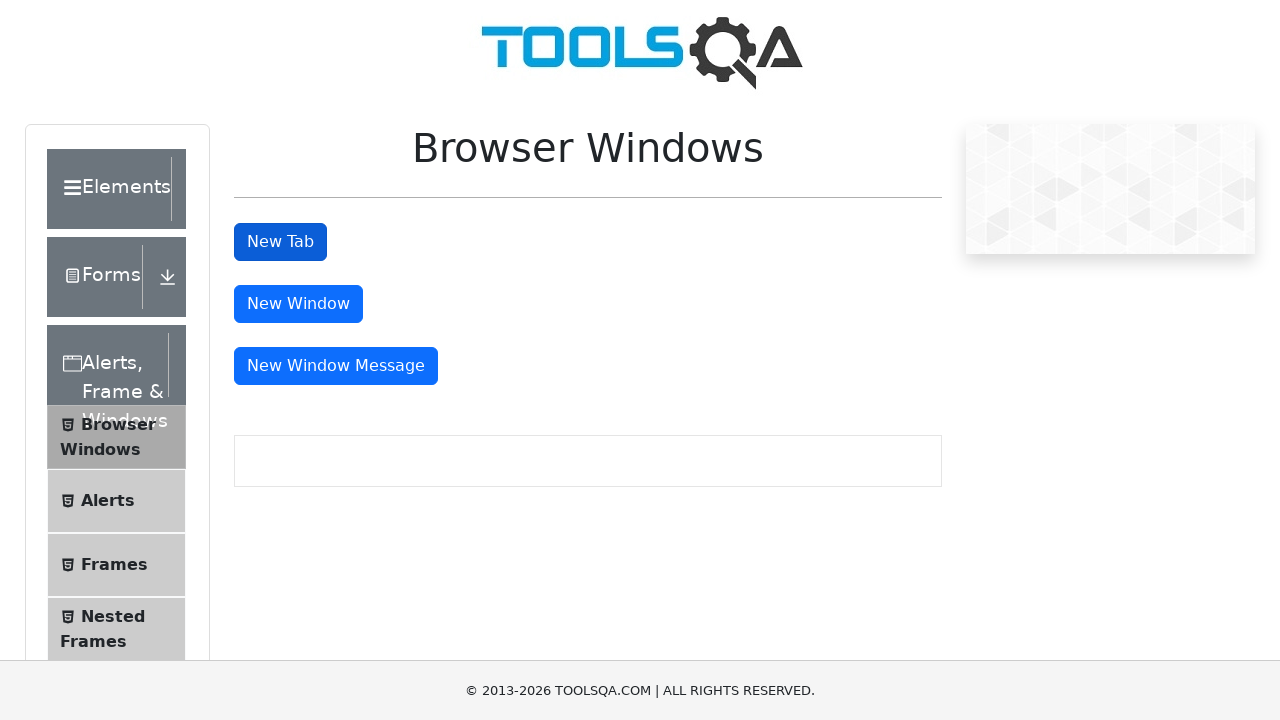

Verified popup heading text is 'This is a sample page'
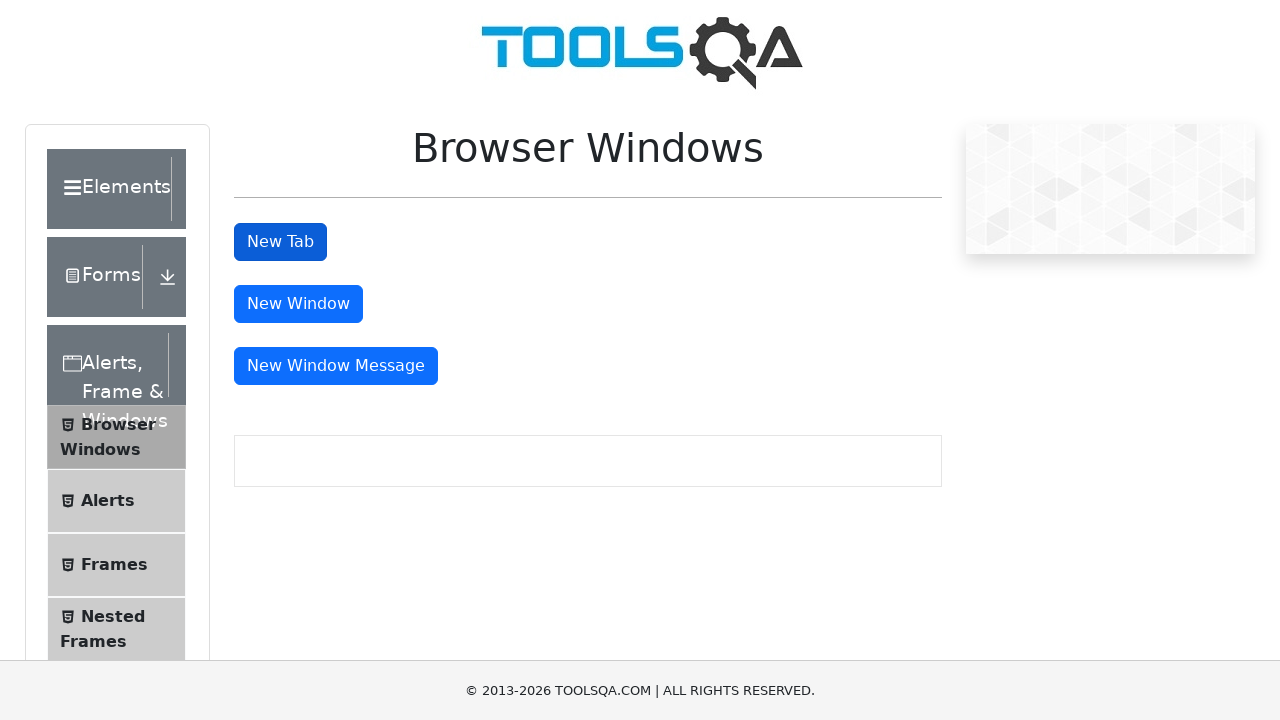

Closed the popup window
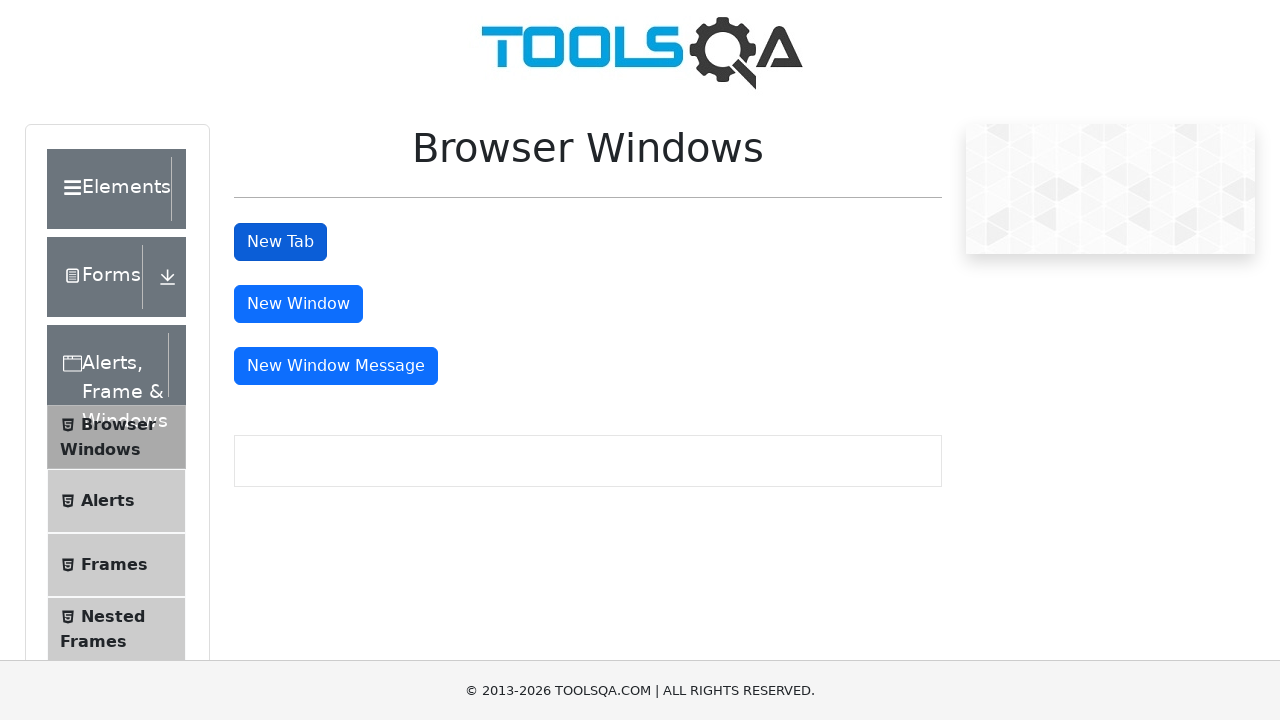

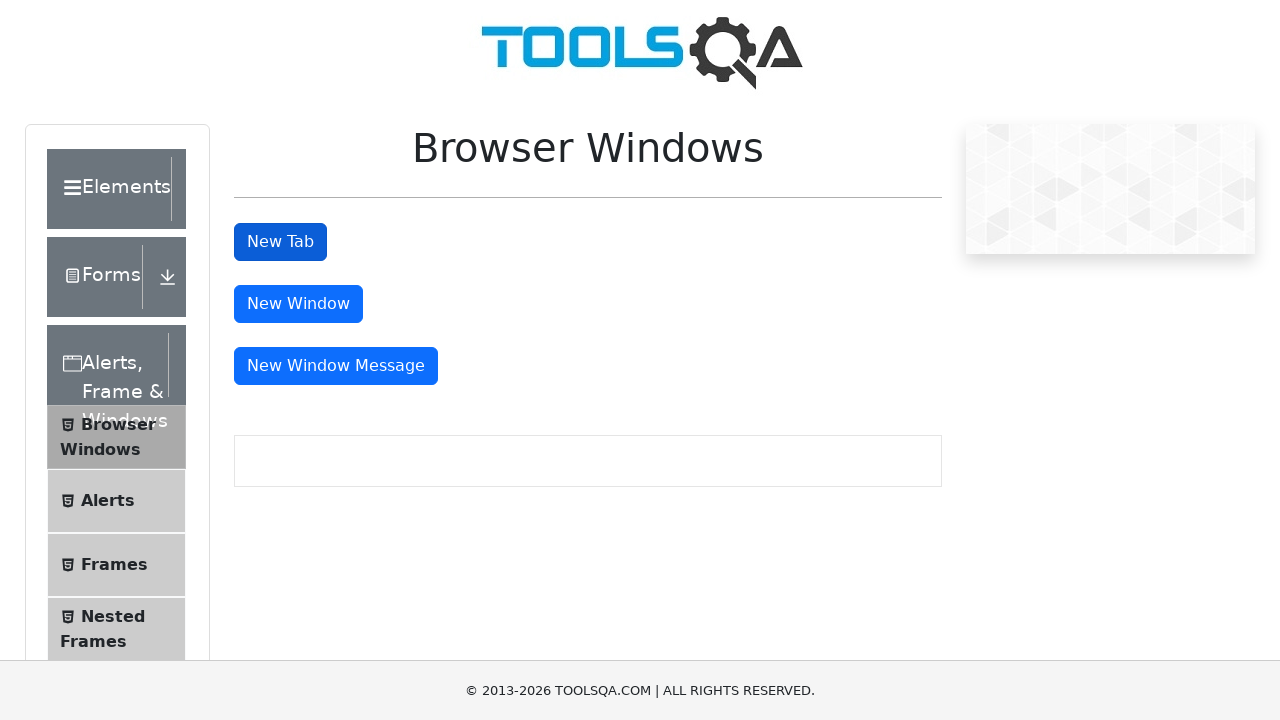